Tests opening a new browser tab by navigating to a page, verifying URL and title, opening a new tab, navigating to a different page, and verifying there are 2 tabs open with correct URL and title.

Starting URL: https://the-internet.herokuapp.com/windows

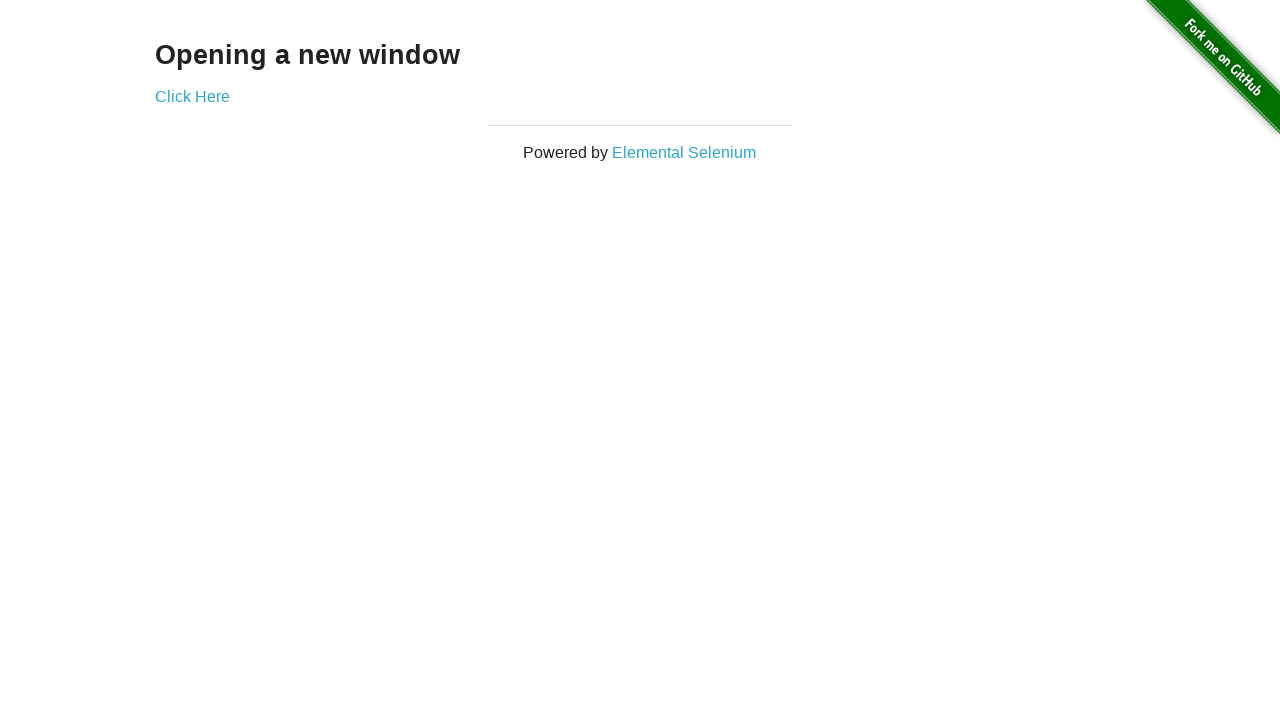

Verified initial URL contains /windows
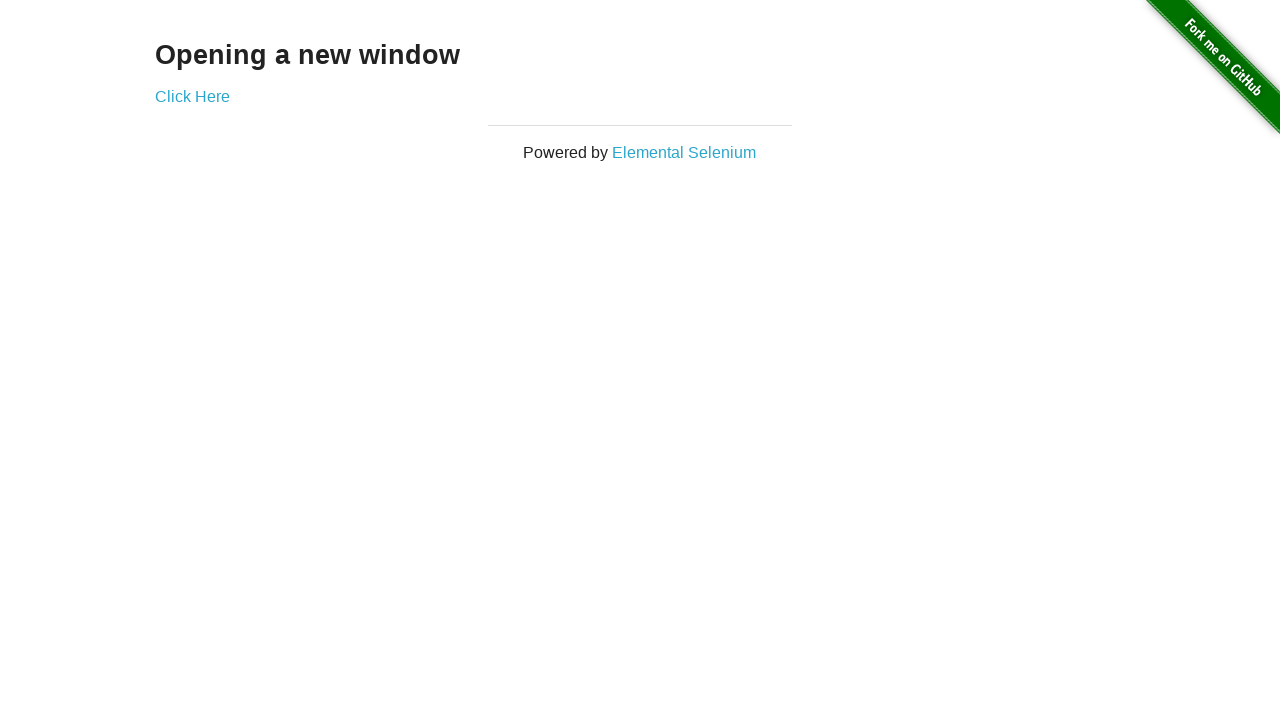

Verified initial page title is 'The Internet'
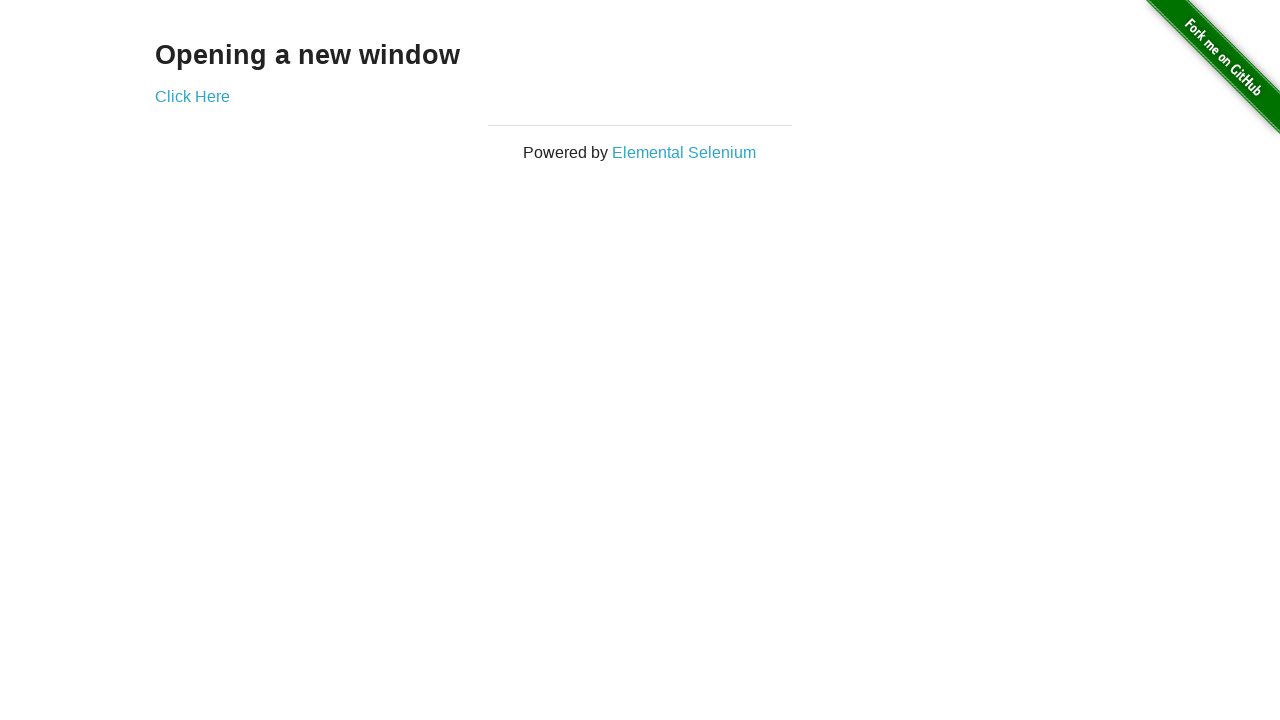

Opened a new browser tab
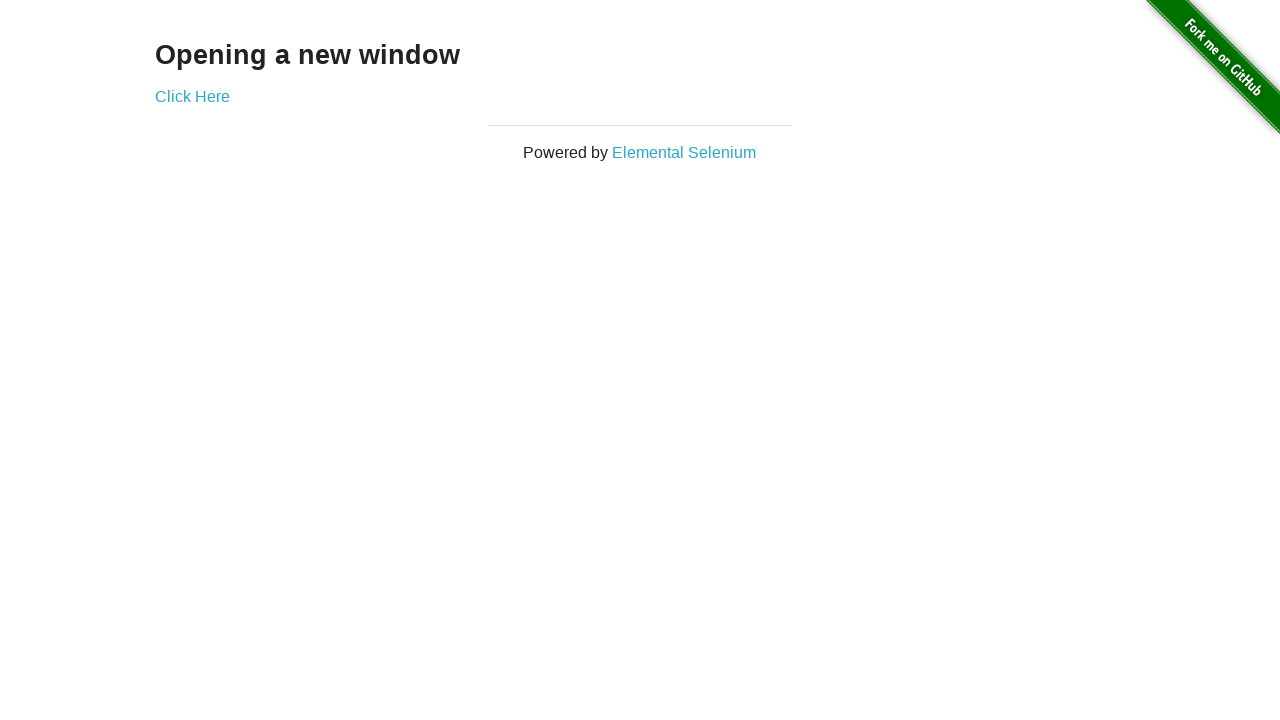

Navigated new tab to https://the-internet.herokuapp.com/typos
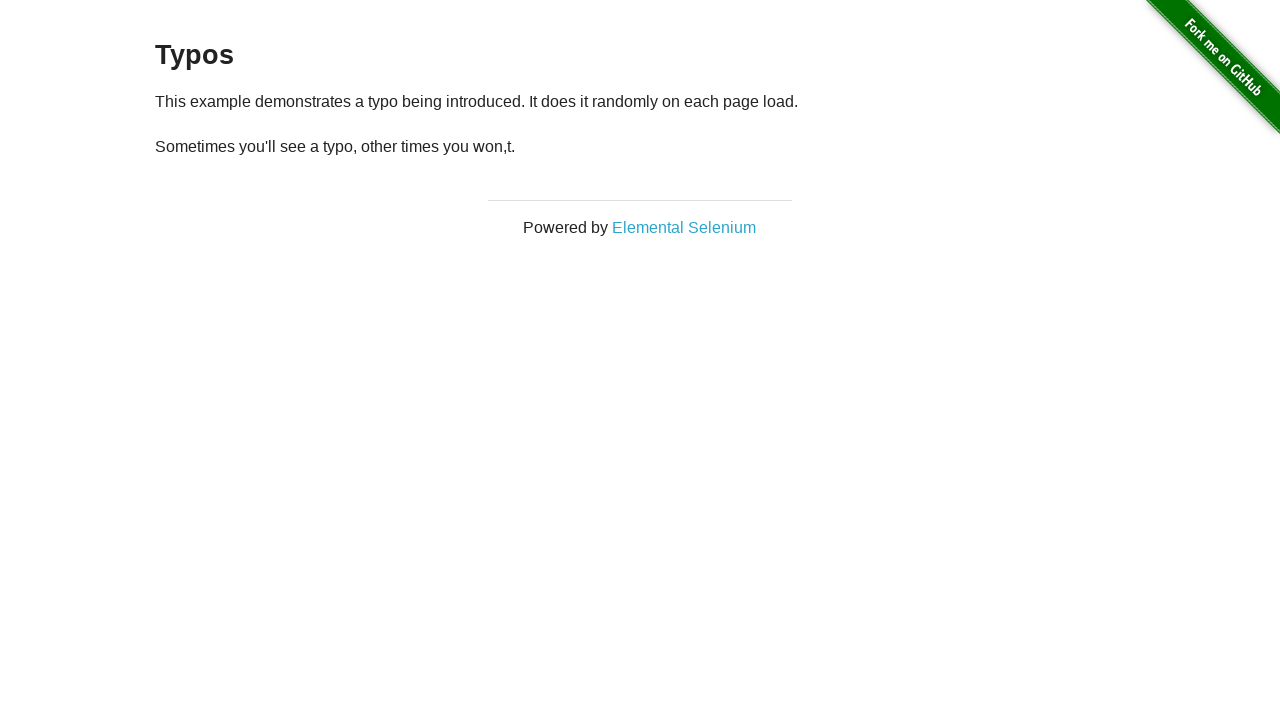

Verified 2 tabs are open in the browser context
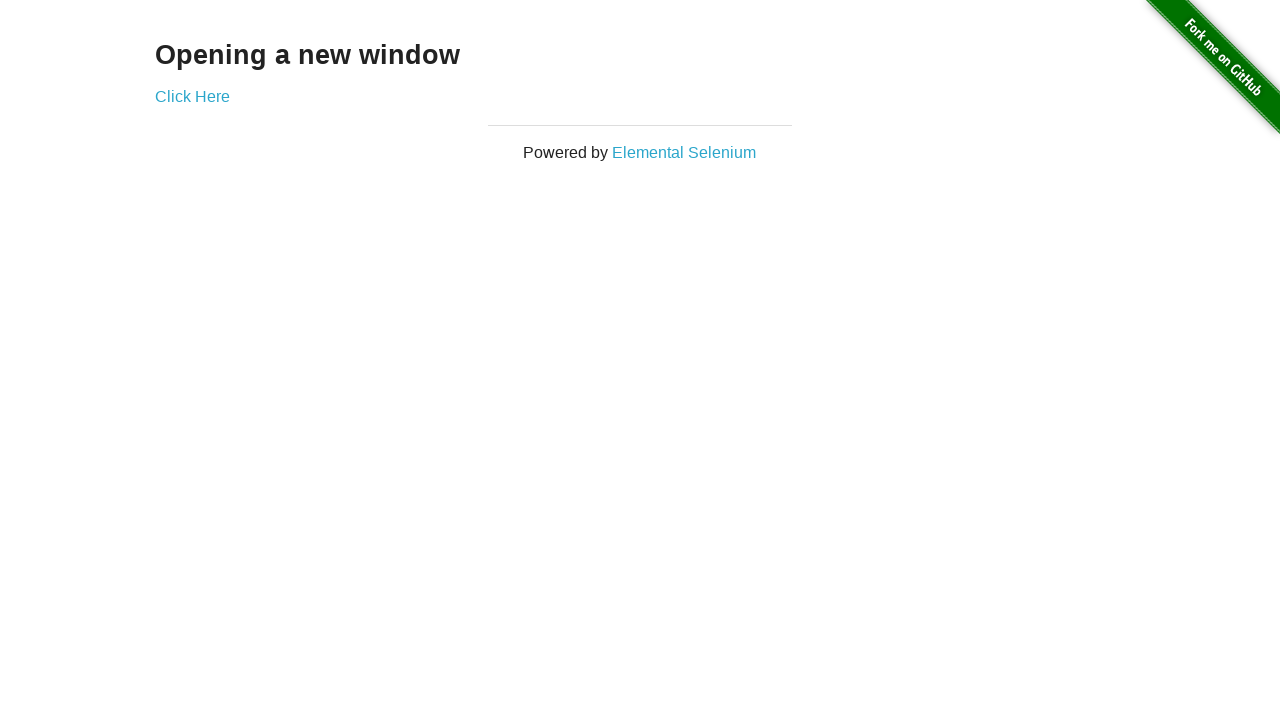

Verified new tab URL contains /typos
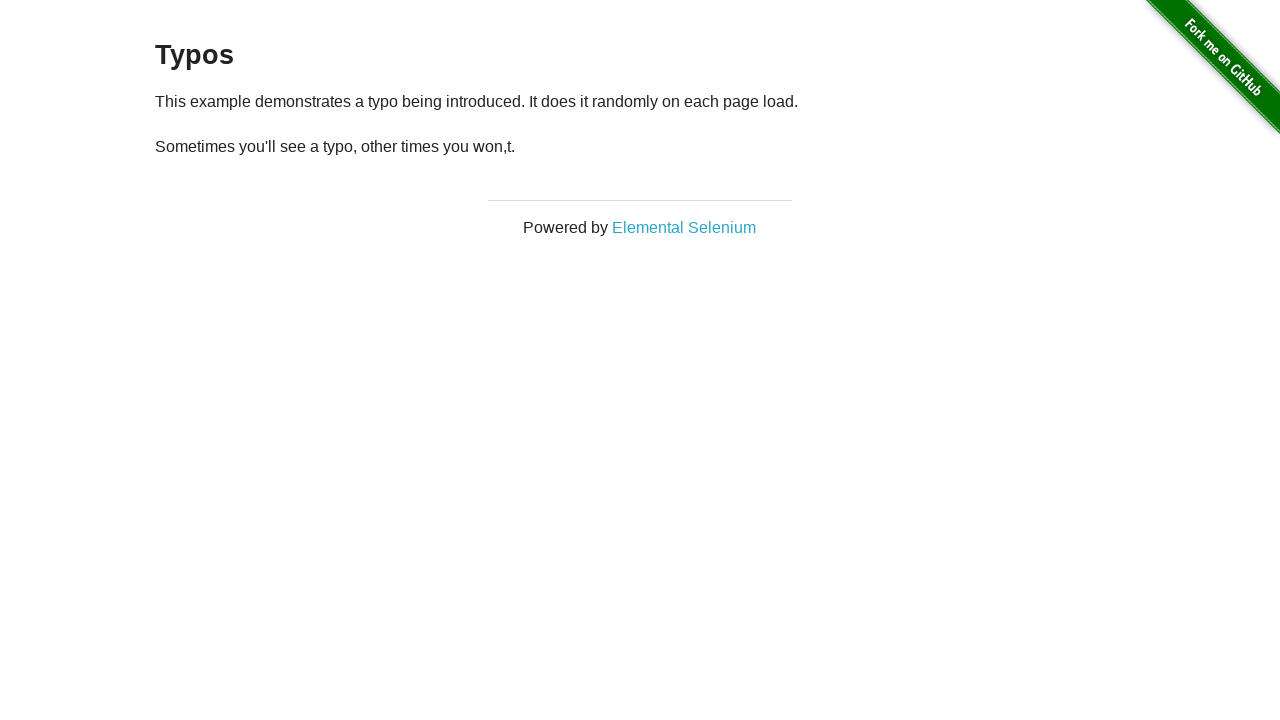

Verified new tab title is 'The Internet'
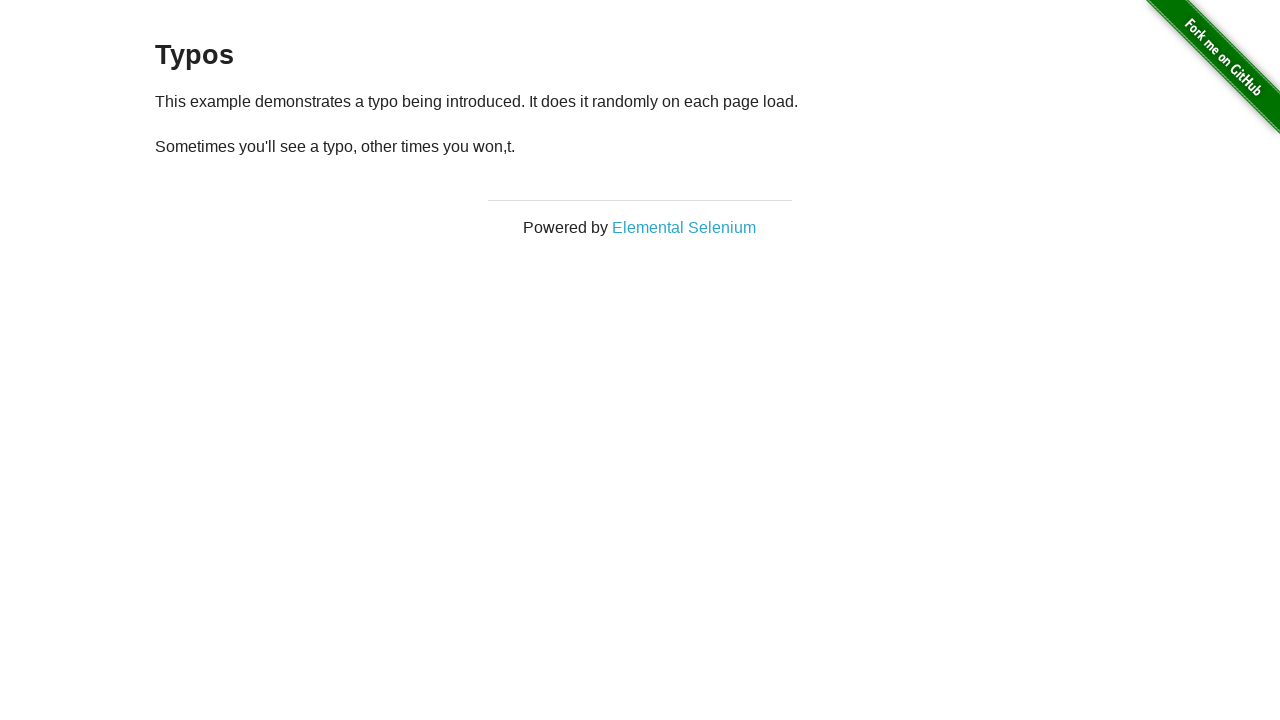

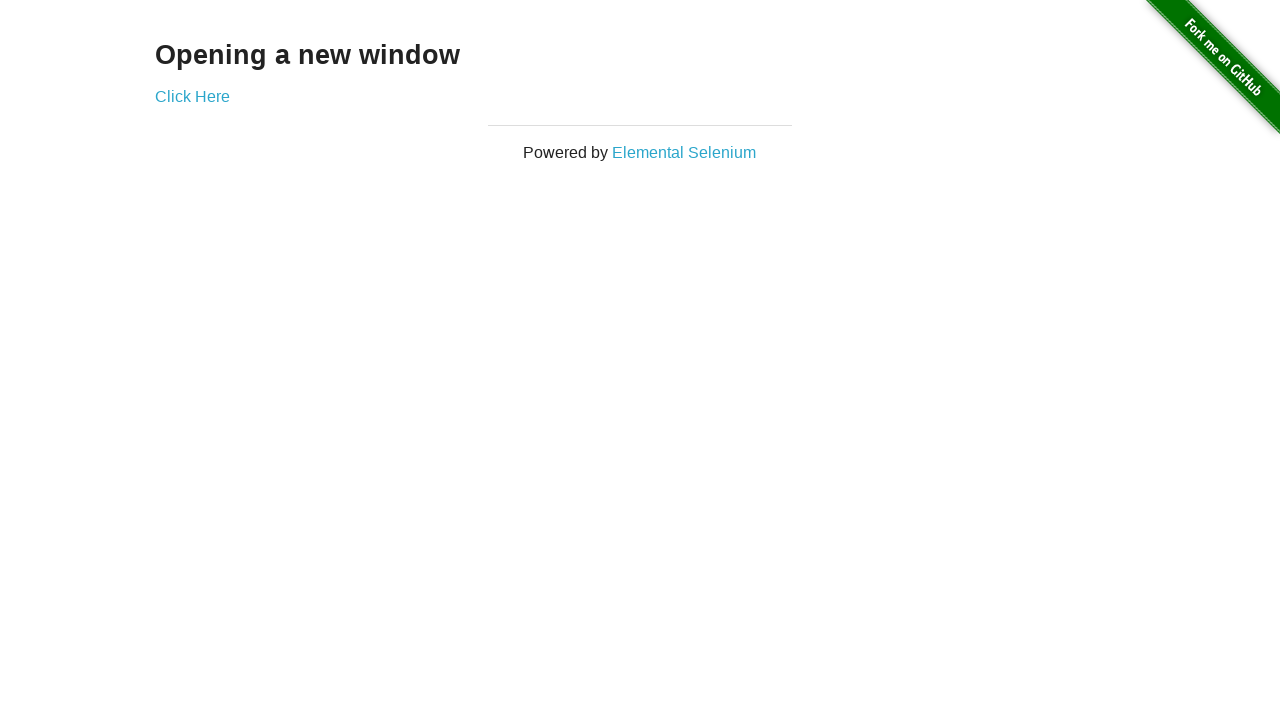